Tests FAQ accordion section by clicking on question 5 and verifying the answer about extending or shortening rental

Starting URL: https://qa-scooter.praktikum-services.ru/

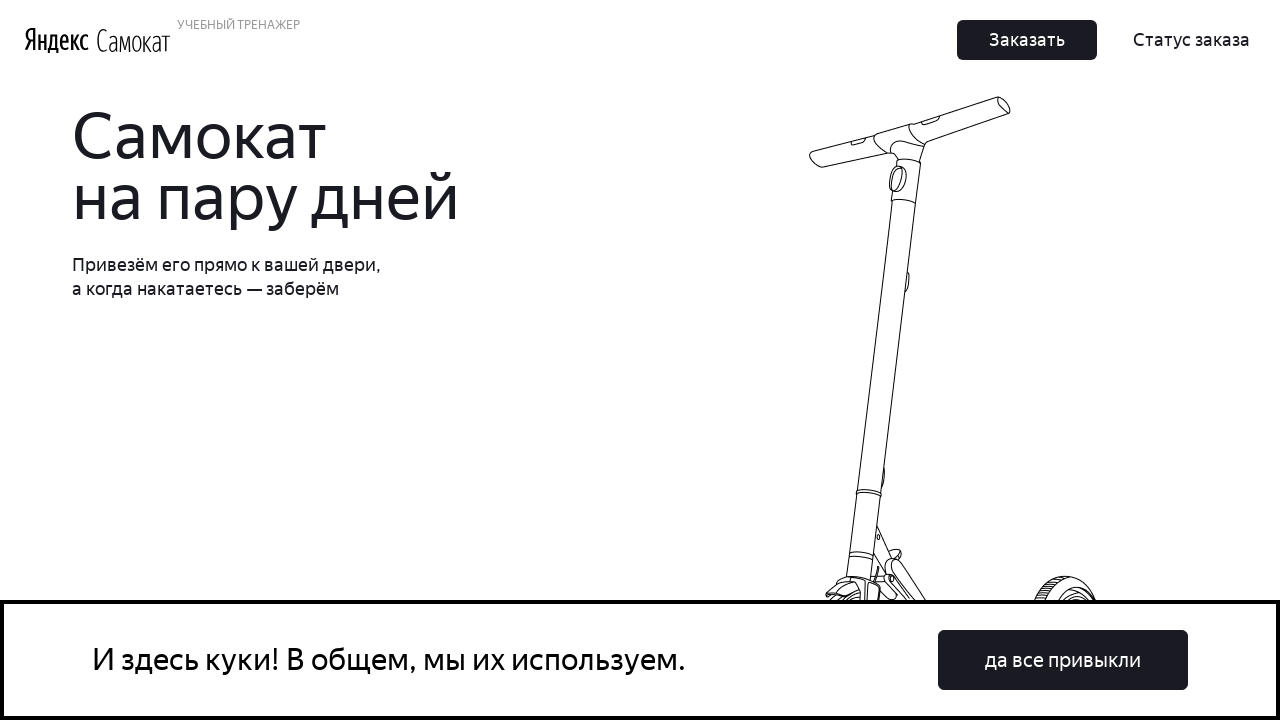

Page loaded (domcontentloaded state)
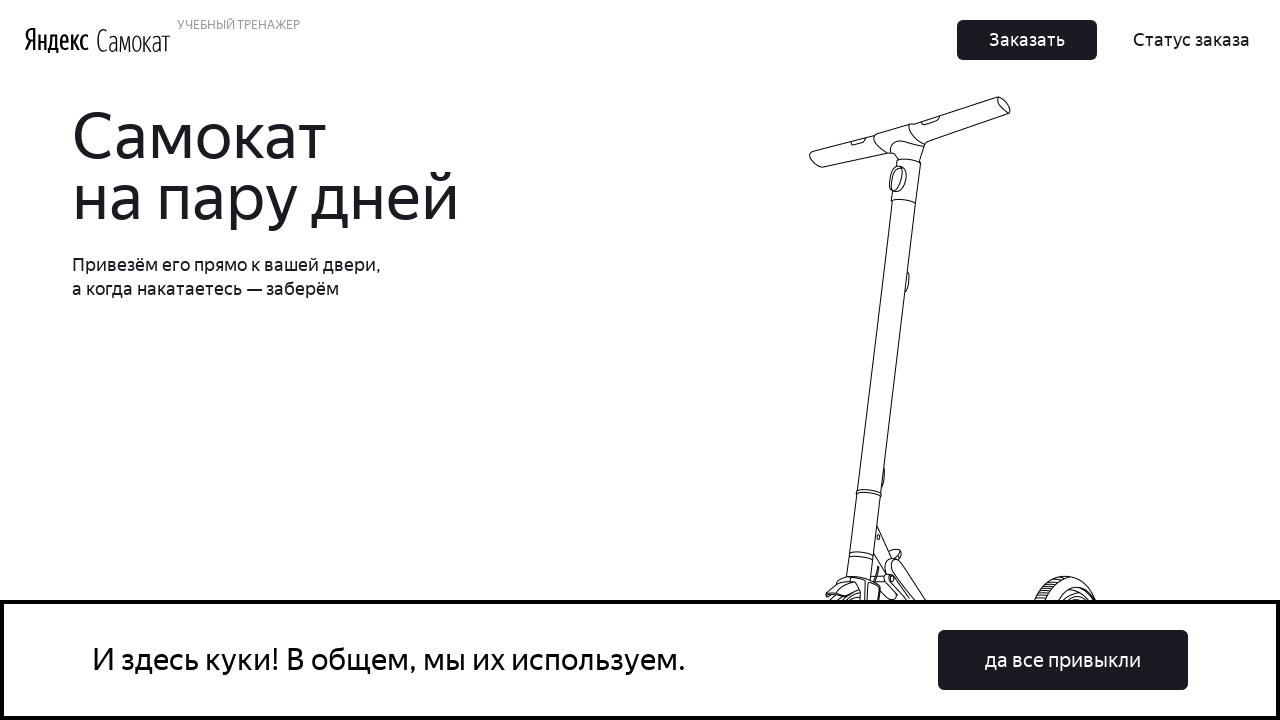

Scrolled to FAQ question 5
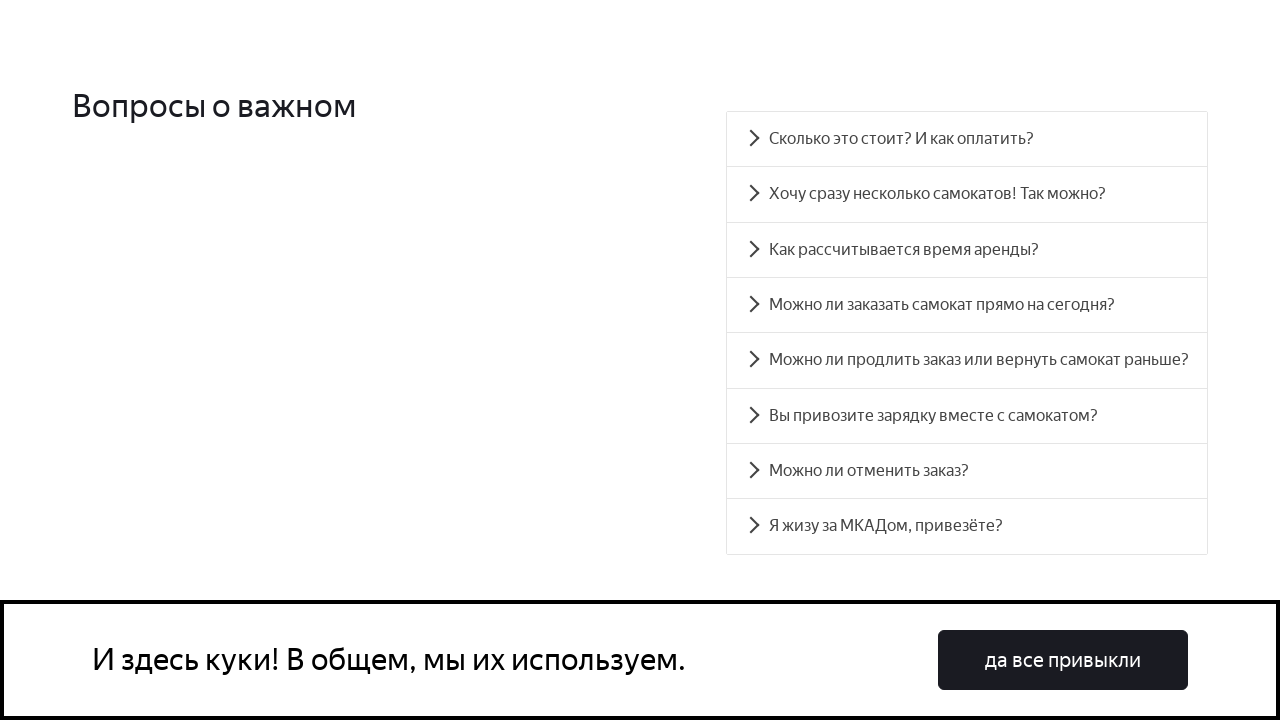

Clicked on question 5 about extending or shortening rental at (967, 360) on #accordion__heading-4
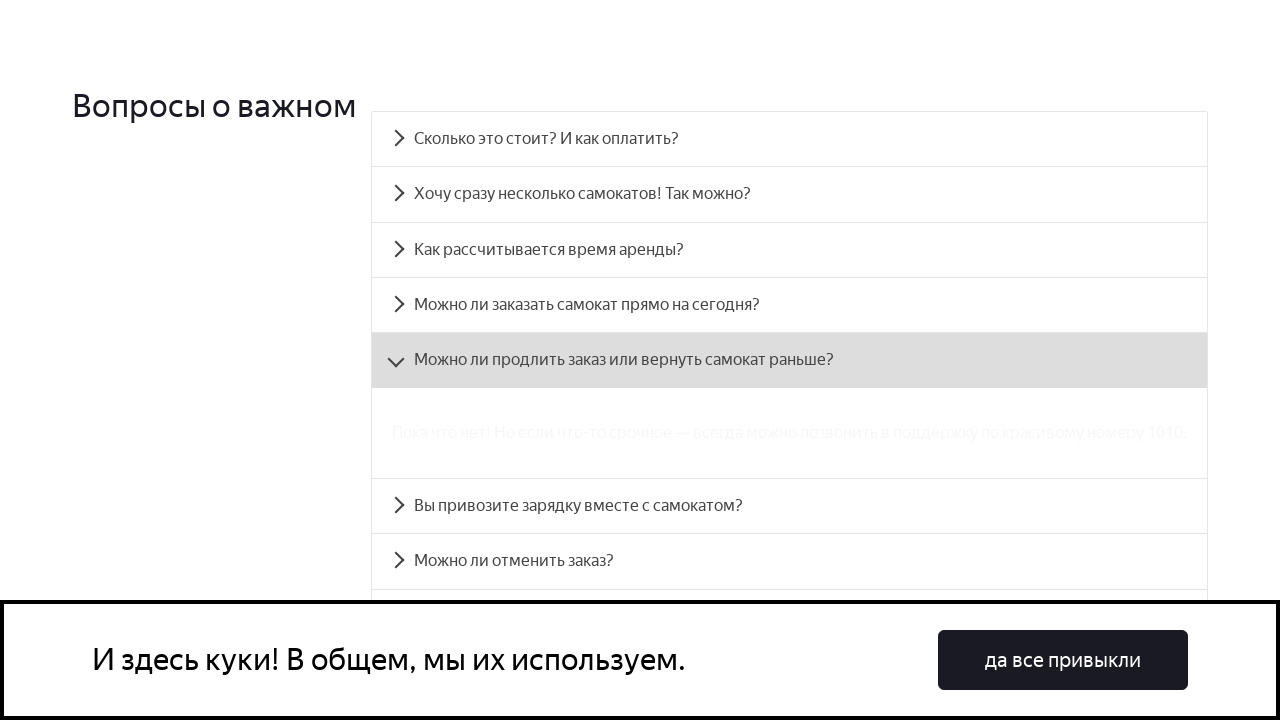

FAQ answer panel for question 5 became visible
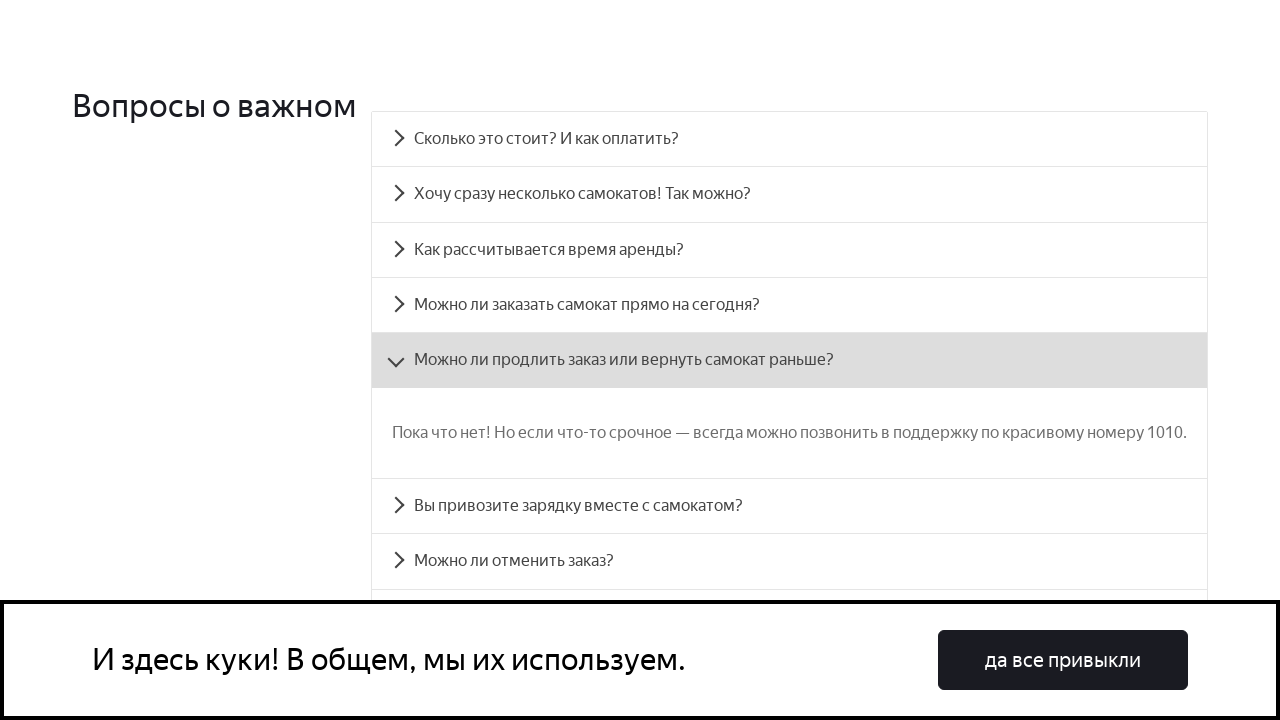

Retrieved answer text from FAQ panel
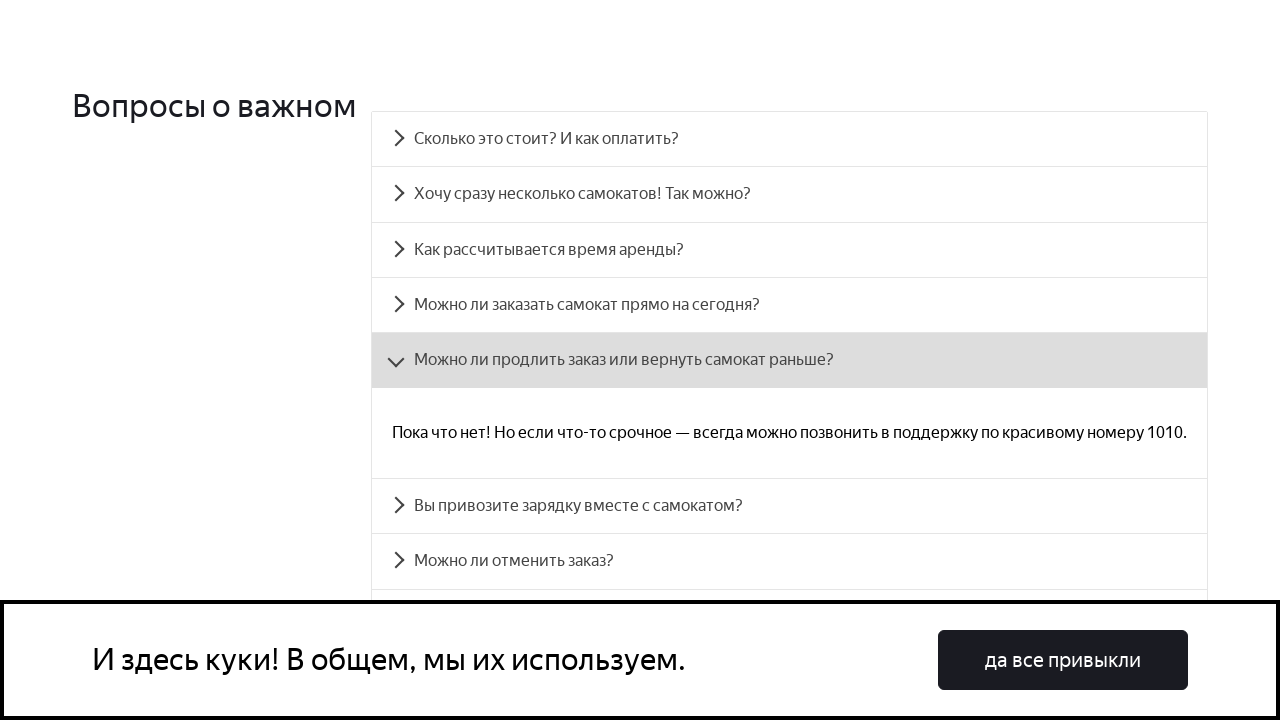

Verified that answer contains expected text 'Пока что нет!'
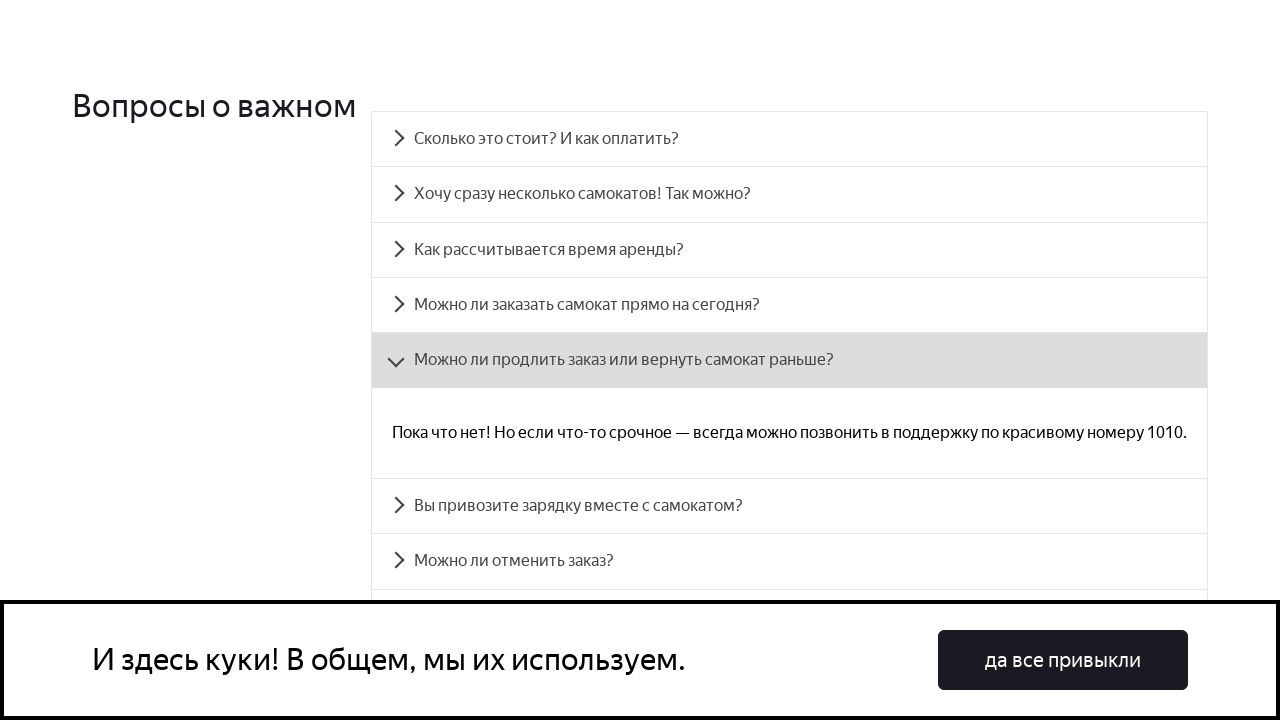

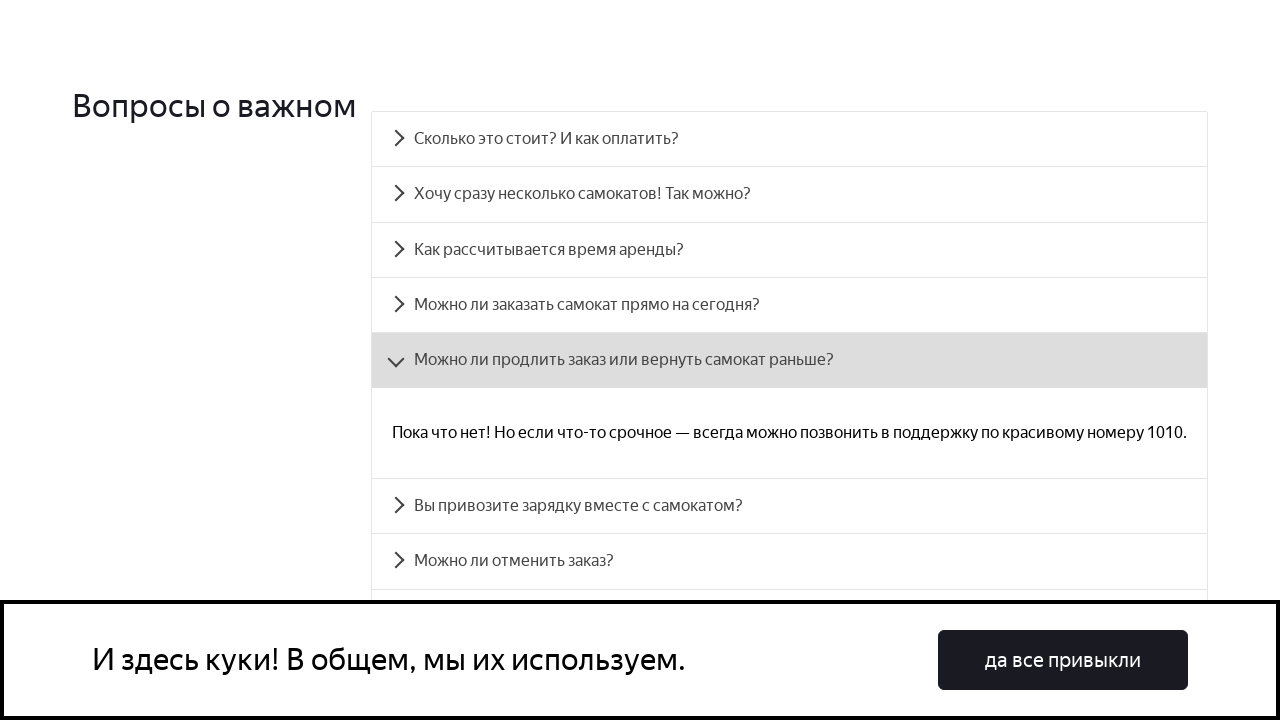